Tests resizable element functionality by dragging the resize handle to expand the element in different directions

Starting URL: https://seleniumui.moderntester.pl/resizable.php

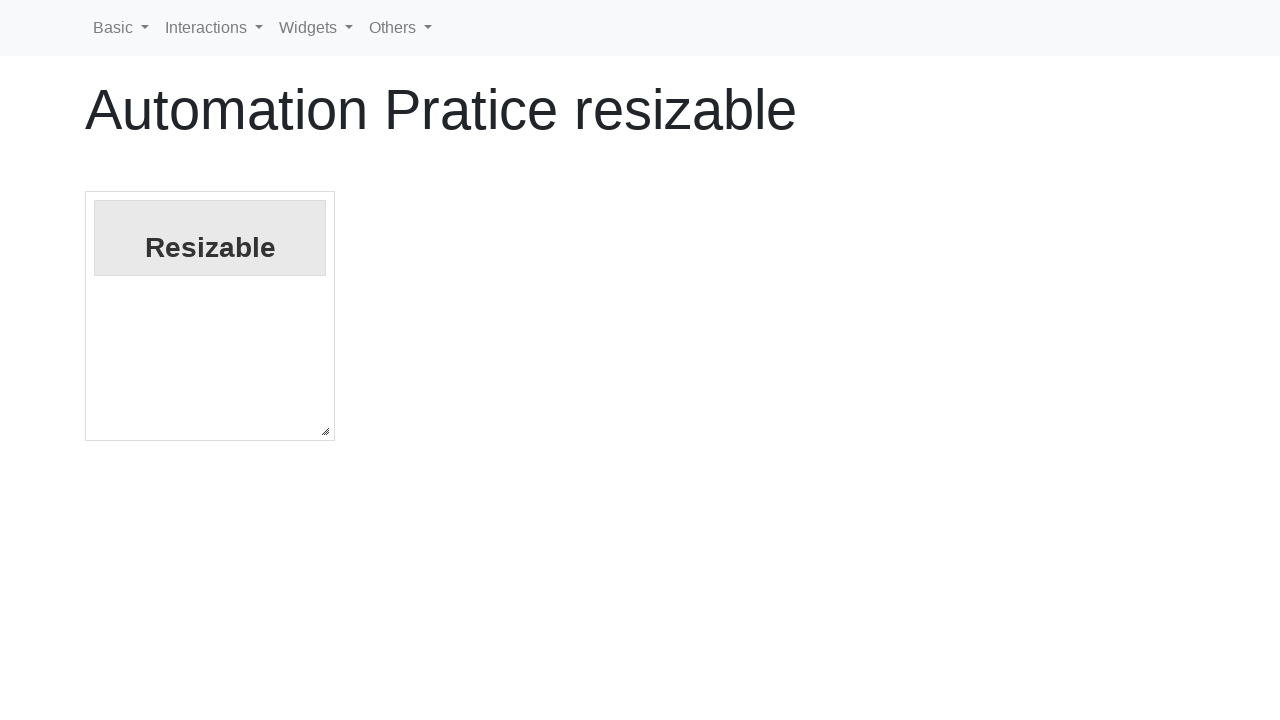

Navigated to resizable element test page
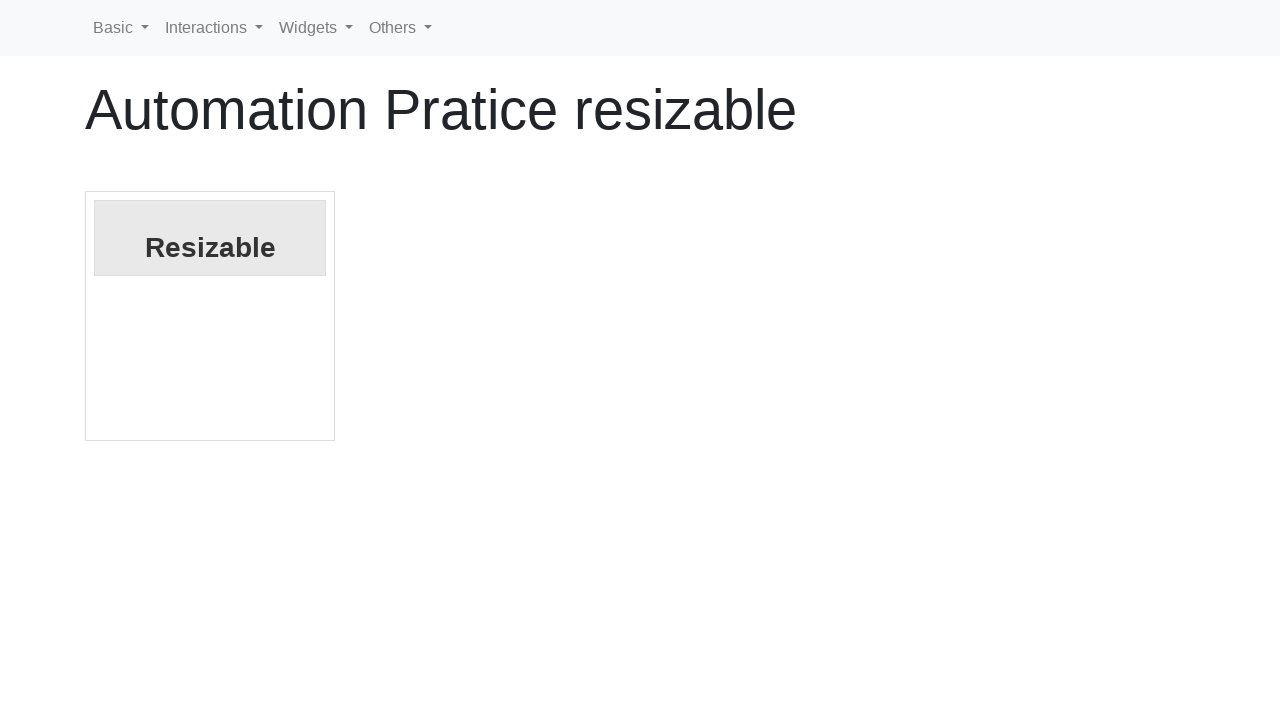

Located the resize handle element
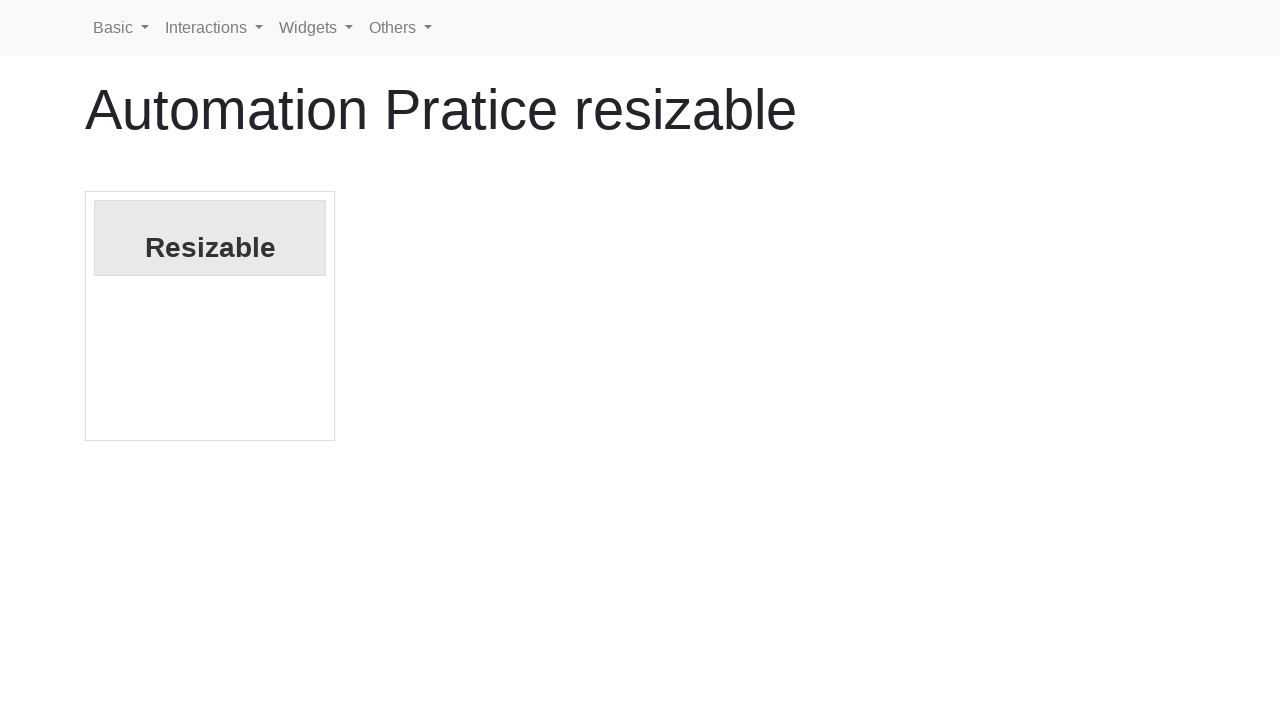

Dragged resize handle horizontally by 28 pixels to expand element width at (345, 423)
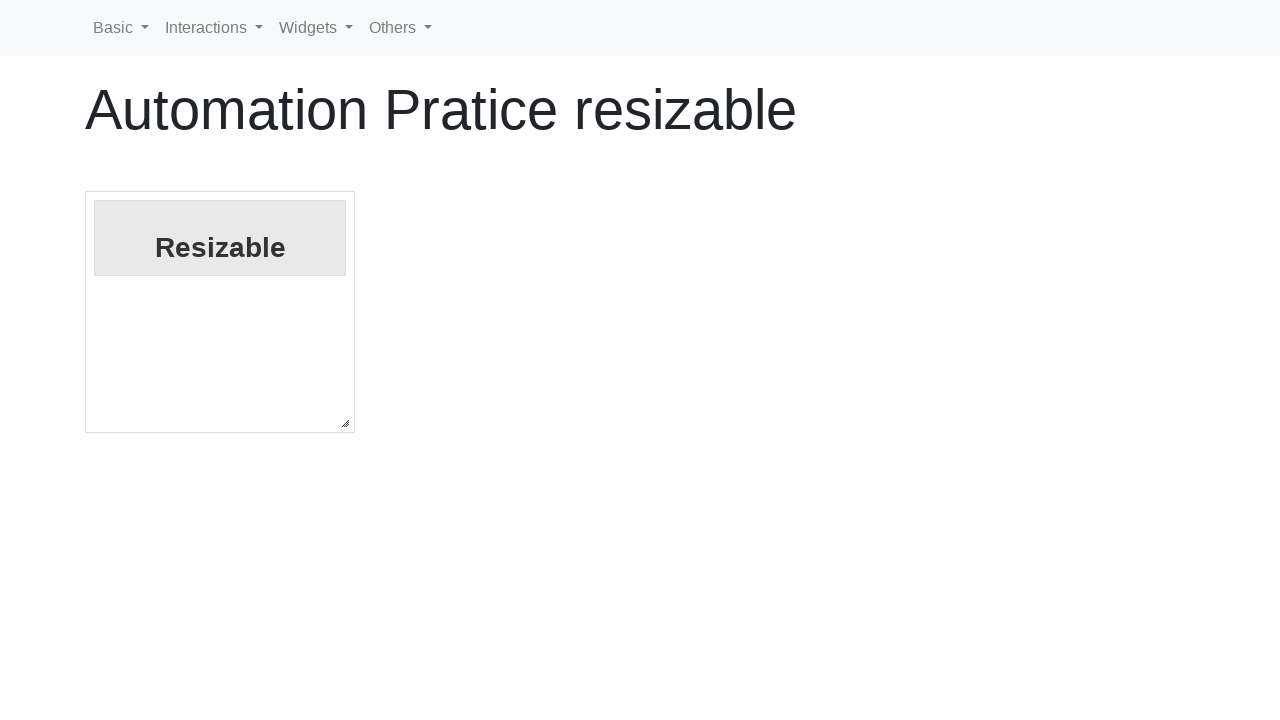

Dragged resize handle vertically by 28 pixels to expand element height at (337, 443)
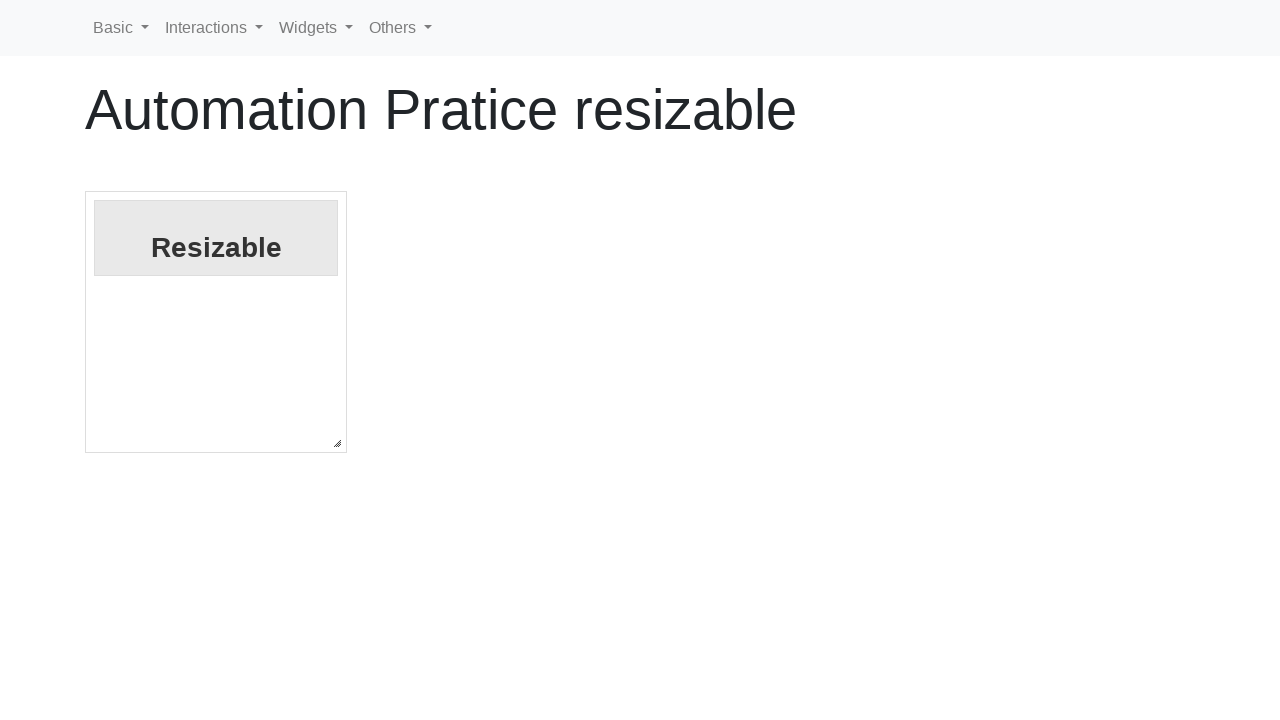

Dragged resize handle diagonally by 28 pixels in both directions to expand element size at (357, 463)
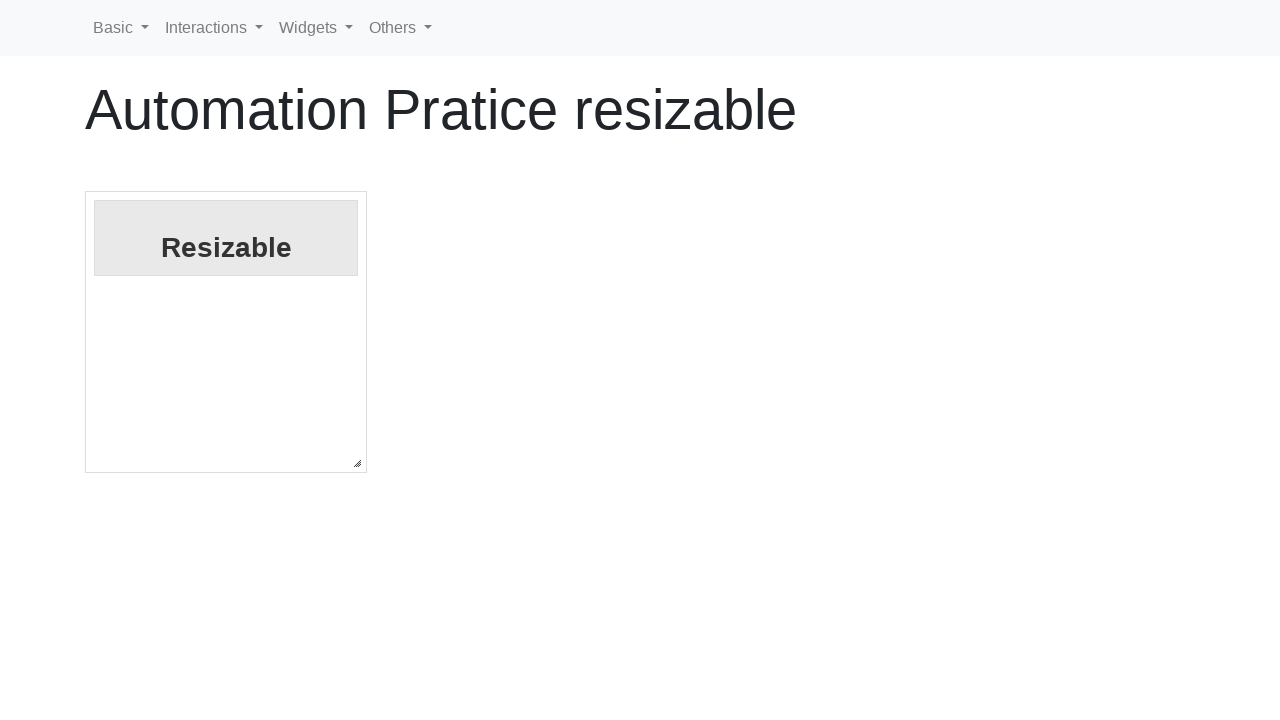

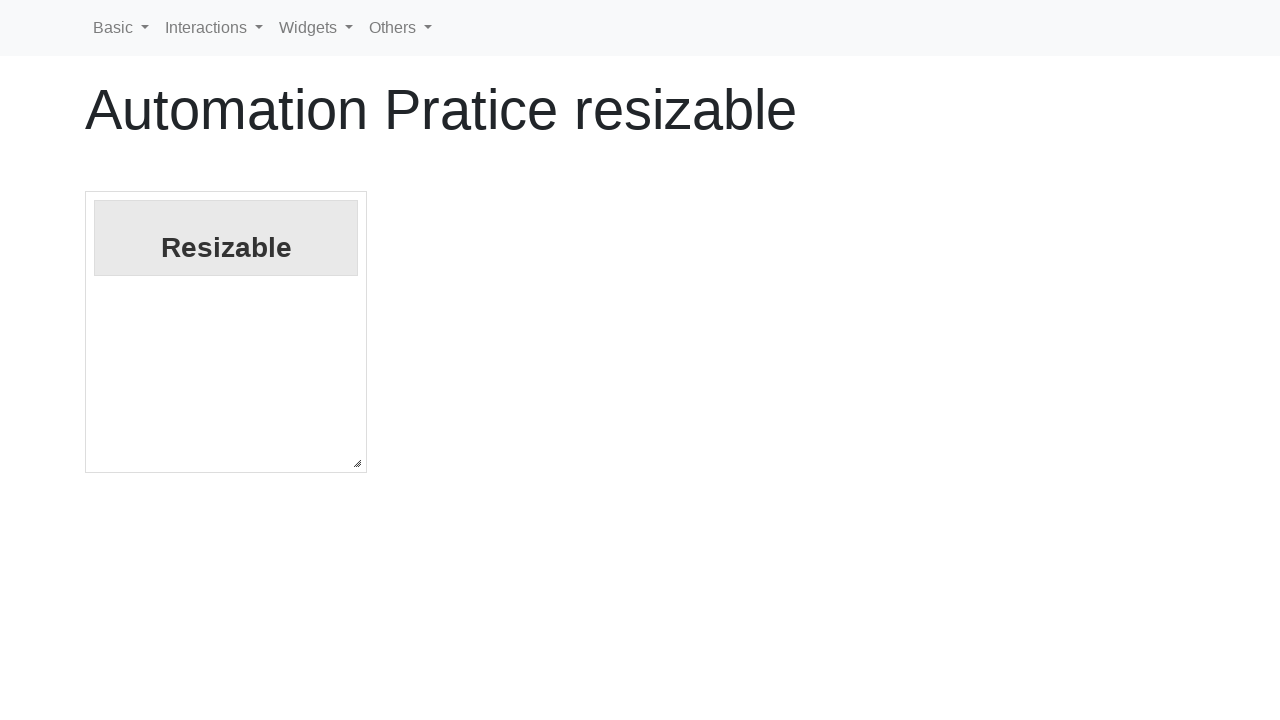